Tests JavaScript scrolling functionality by scrolling down to a "CYDEO" link at the bottom of a large page, then scrolling back up to the "Home" link at the top.

Starting URL: https://practice.cydeo.com/large

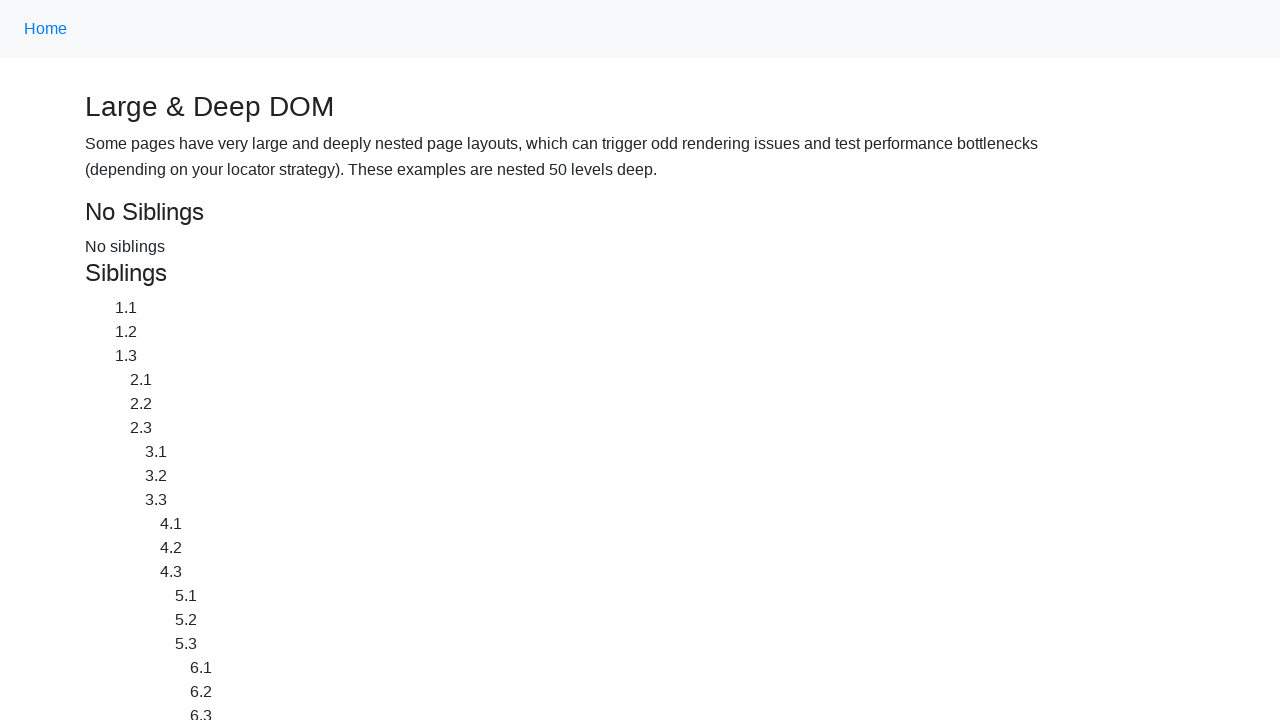

Located CYDEO link at the bottom of the page
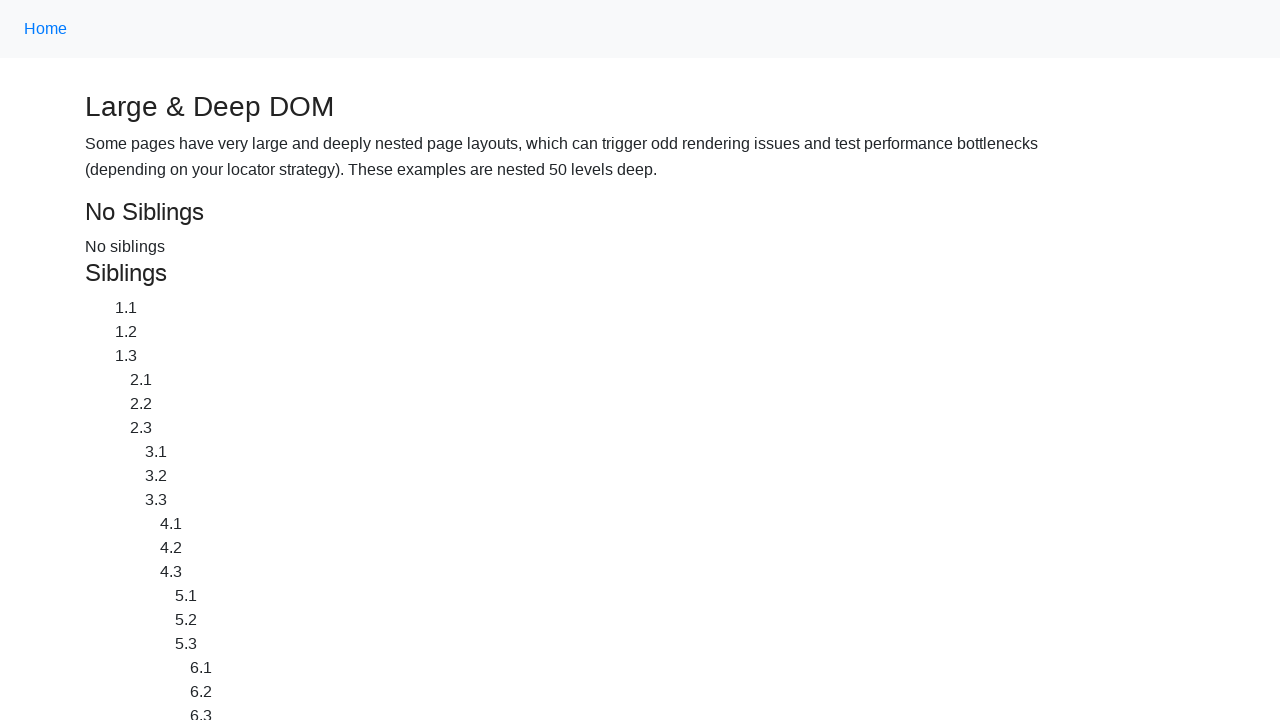

Located Home link at the top of the page
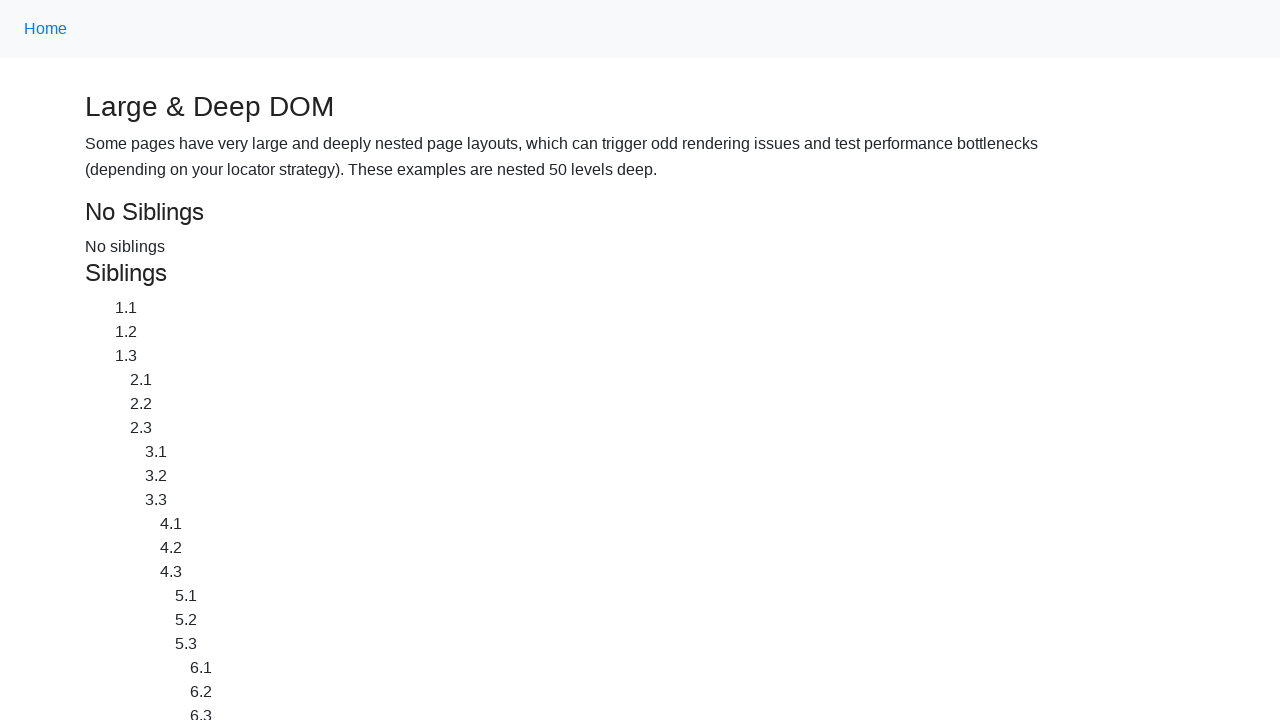

Scrolled down to CYDEO link
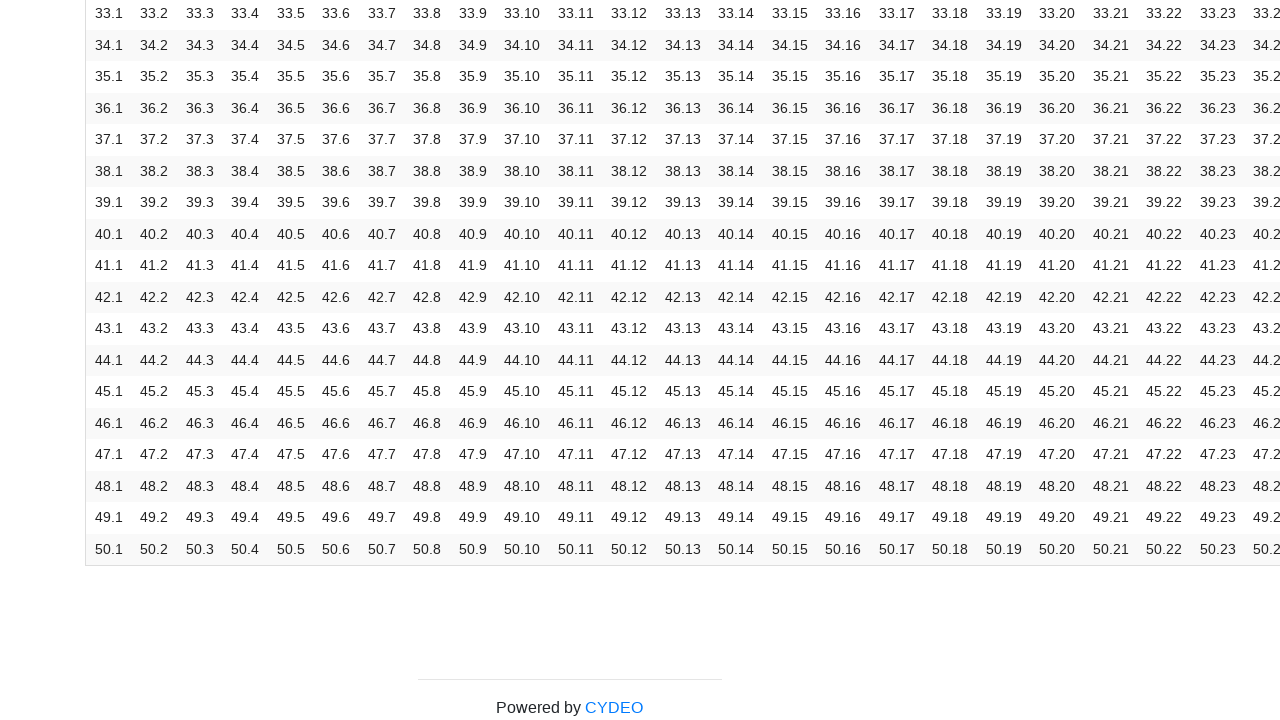

Waited 2 seconds to observe the scroll action
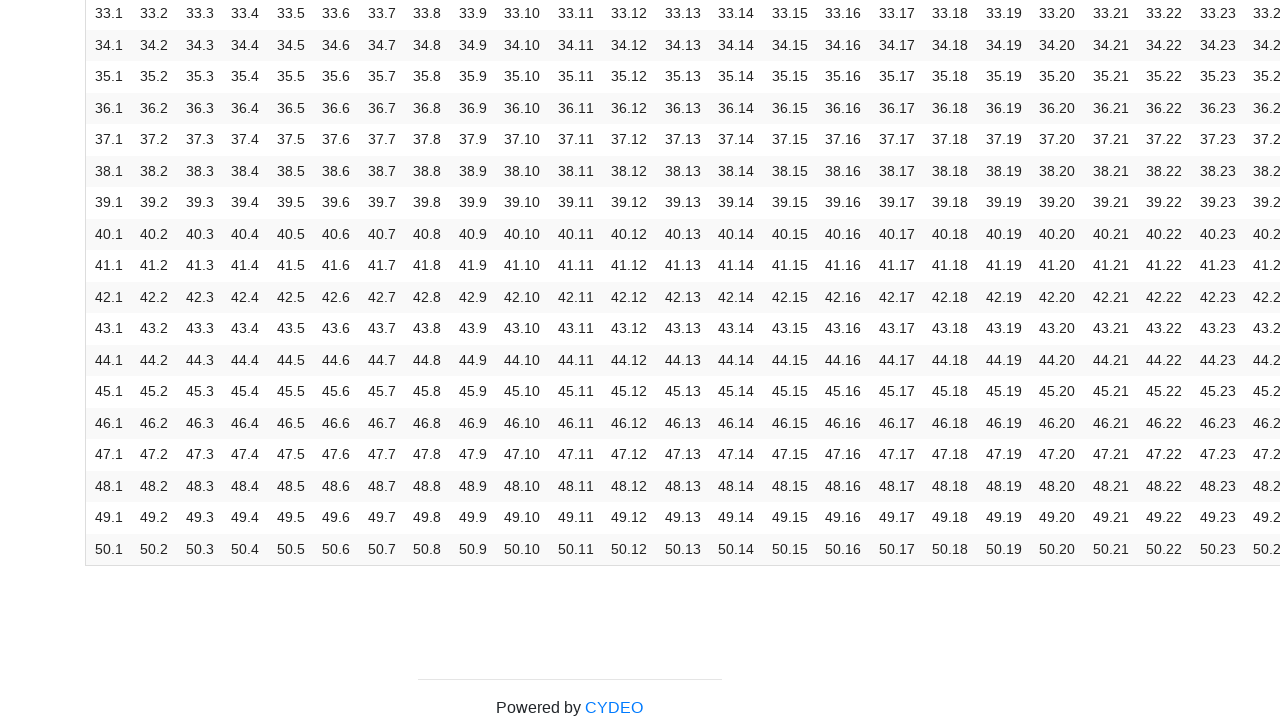

Scrolled up to Home link
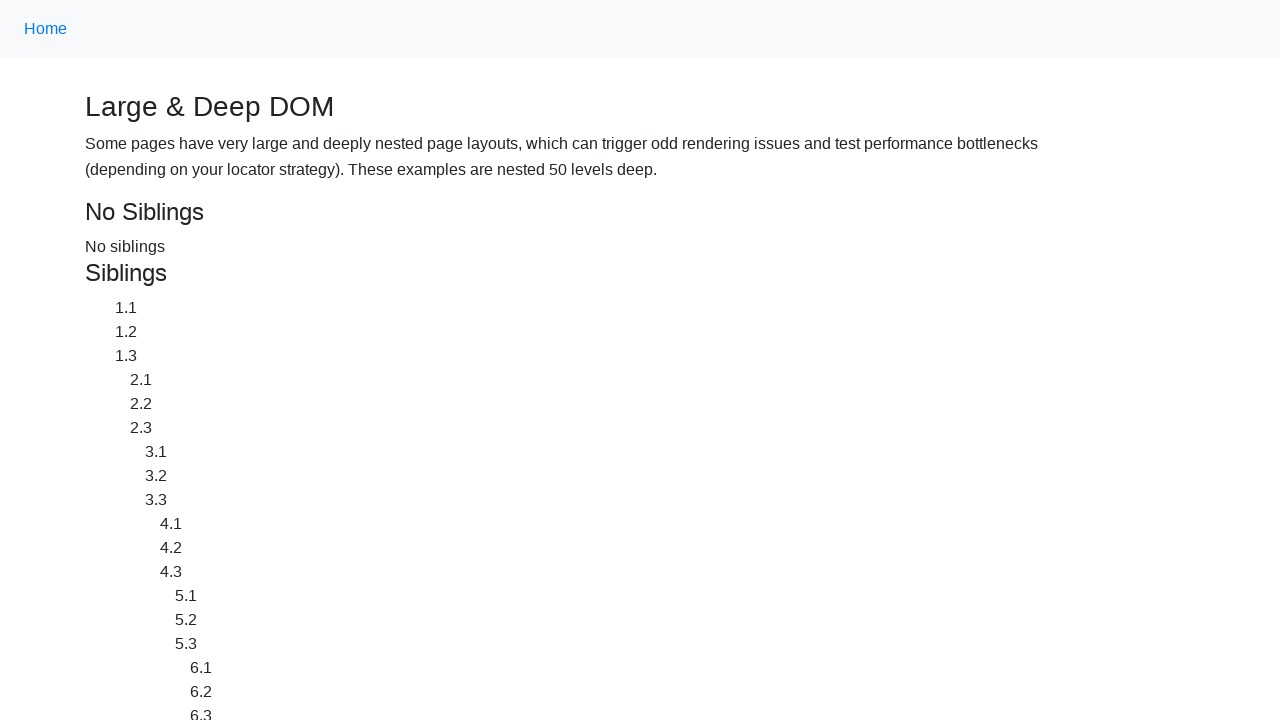

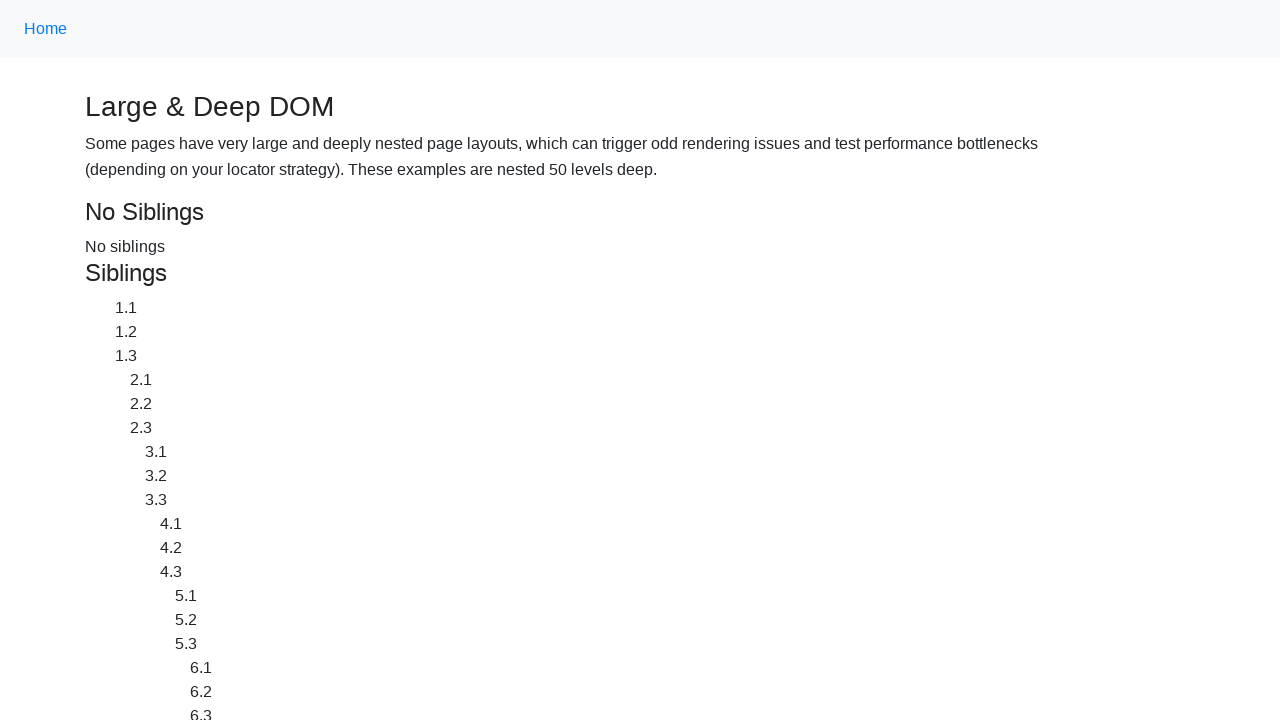